Tests window handling functionality by opening a new window via button click, verifying titles and text content, and switching between windows

Starting URL: https://the-internet.herokuapp.com/windows

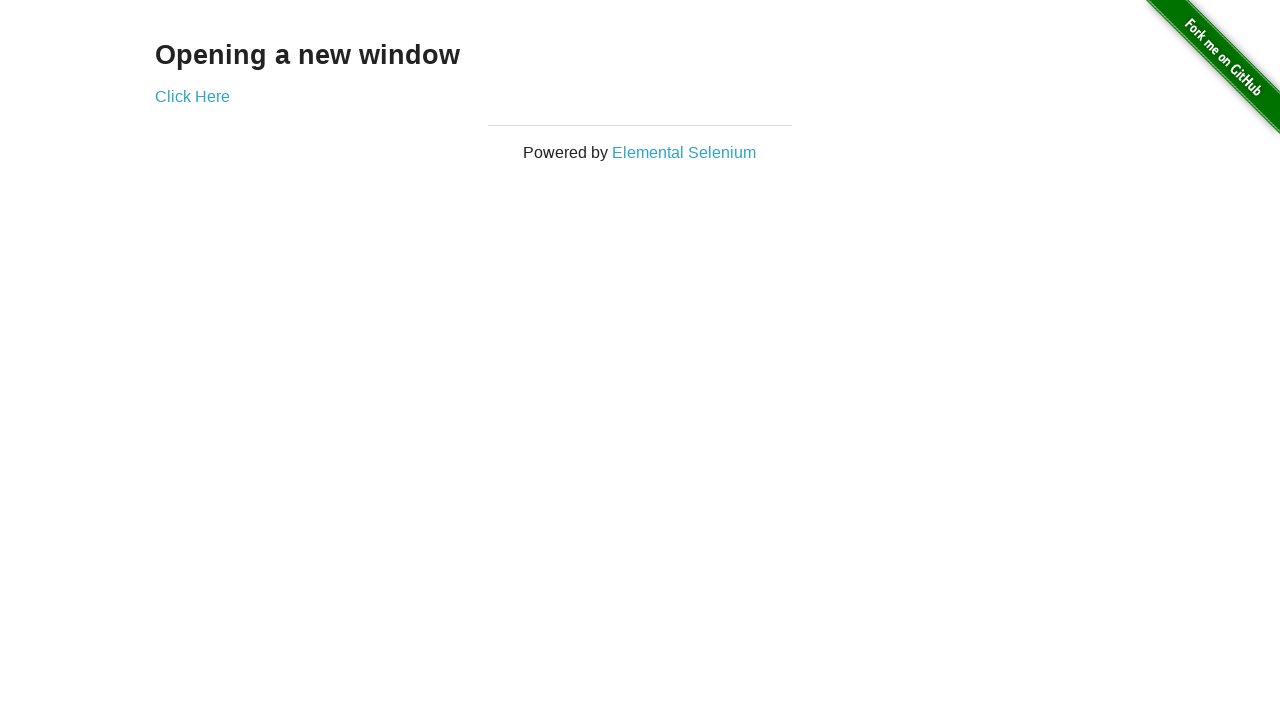

Stored reference to first page
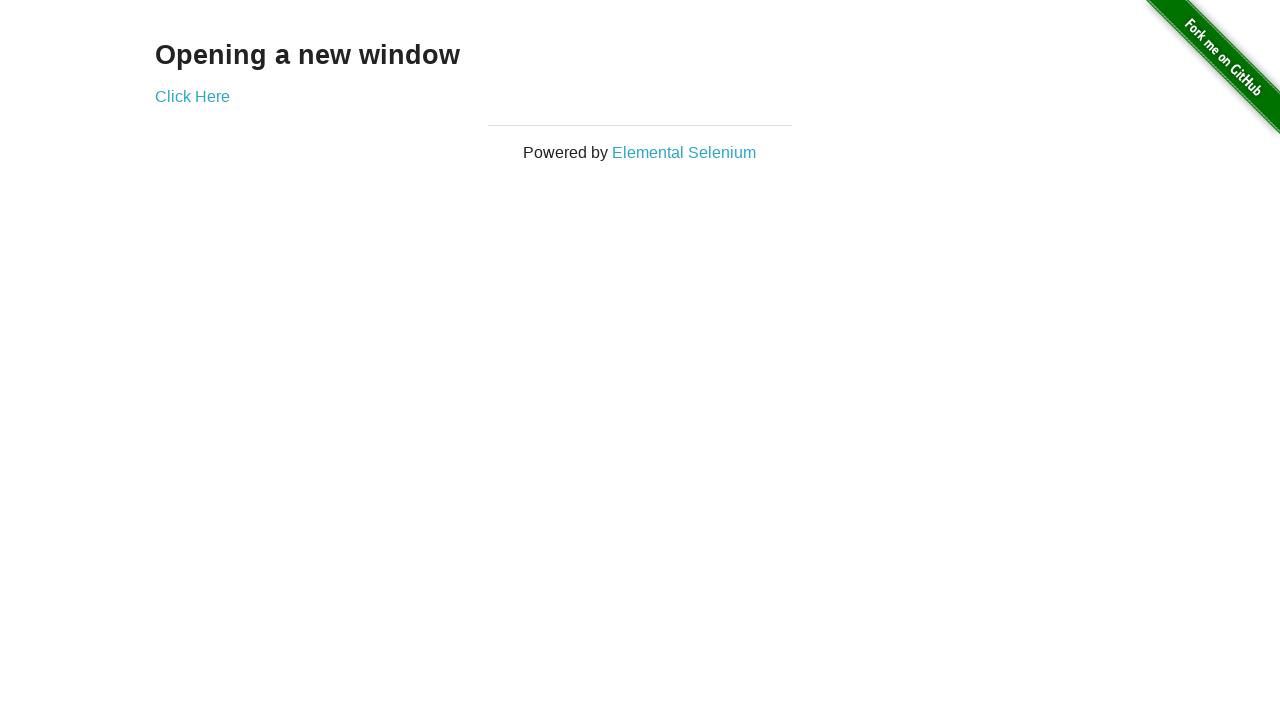

Located opening text element
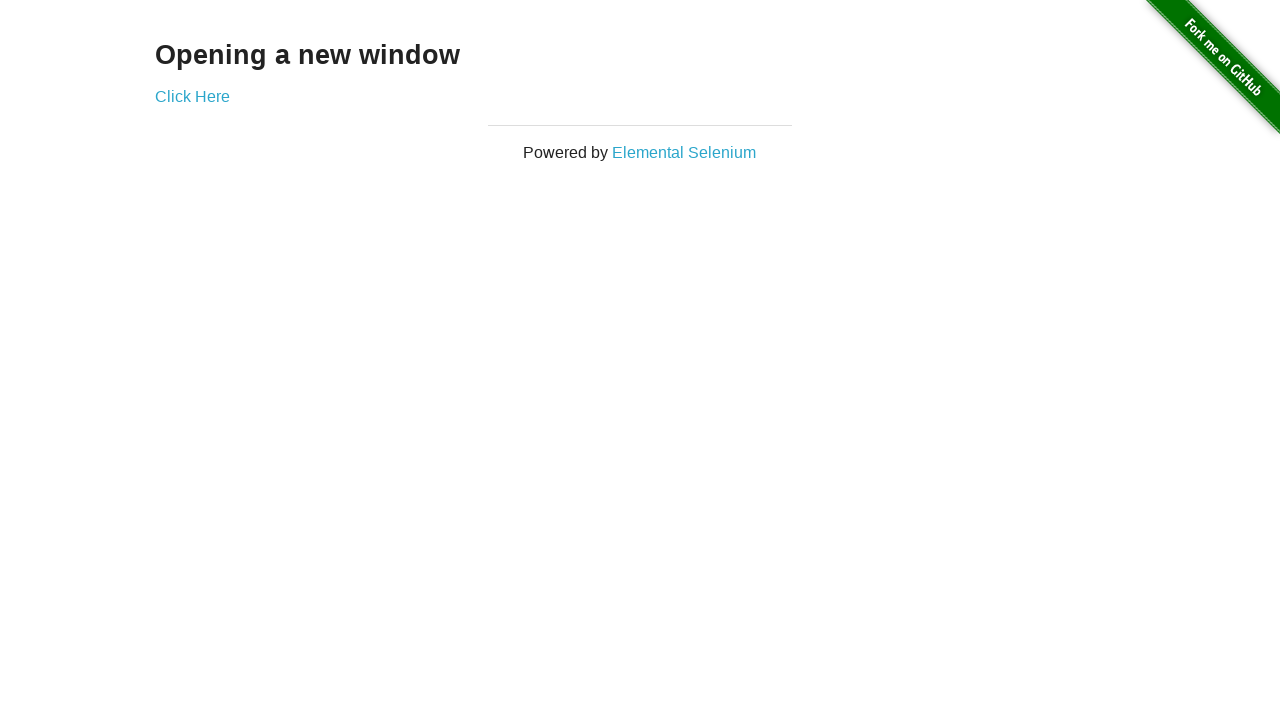

Verified opening text is visible
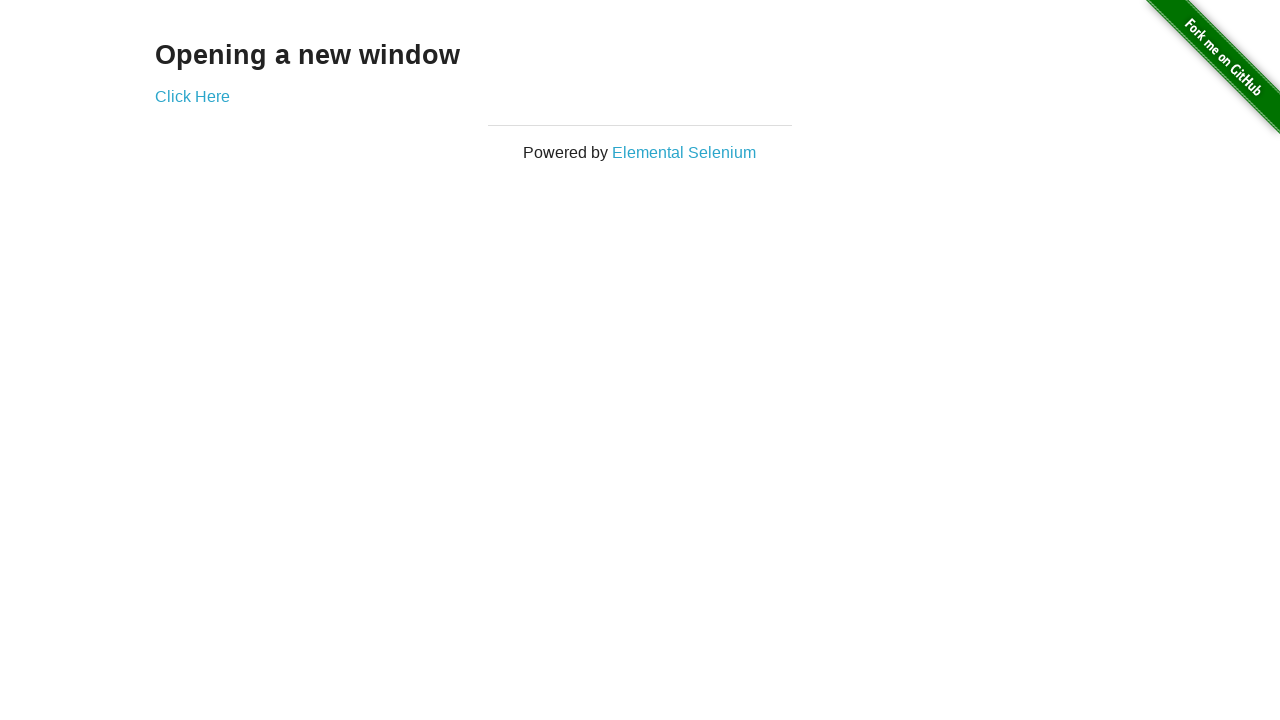

Verified first page title contains 'The Internet'
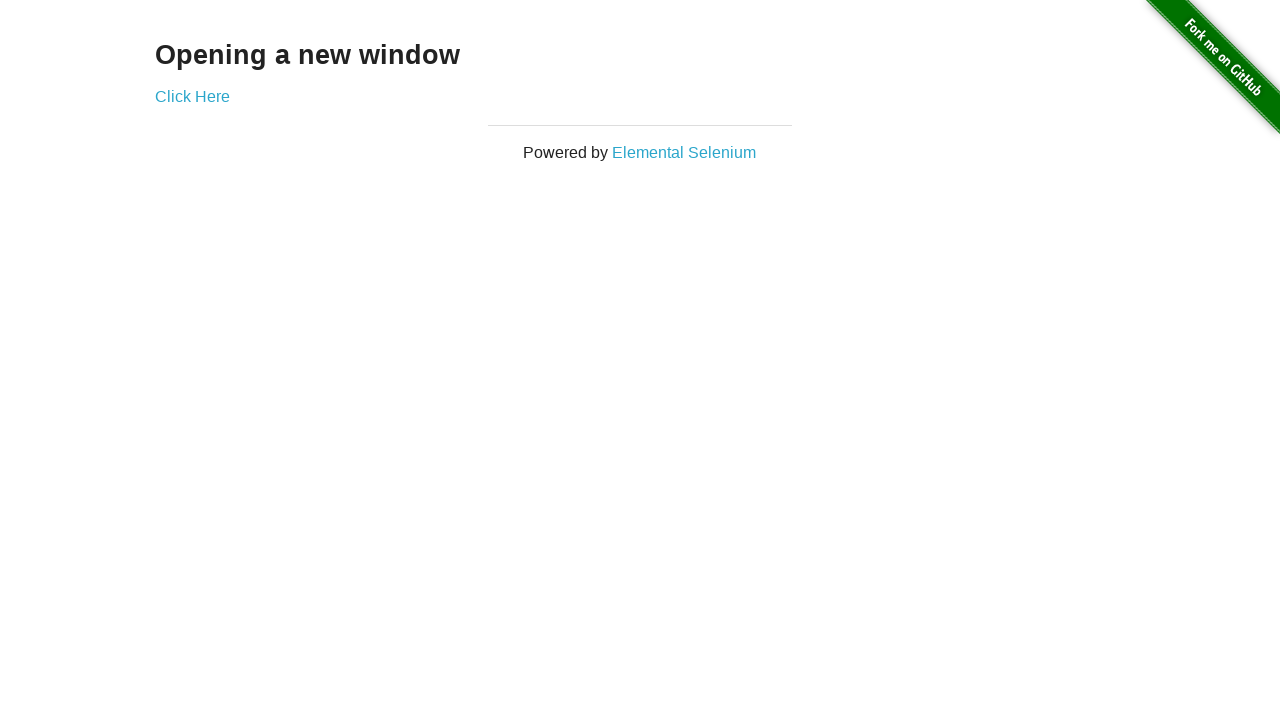

Clicked 'Click Here' button to open new window at (192, 96) on text='Click Here'
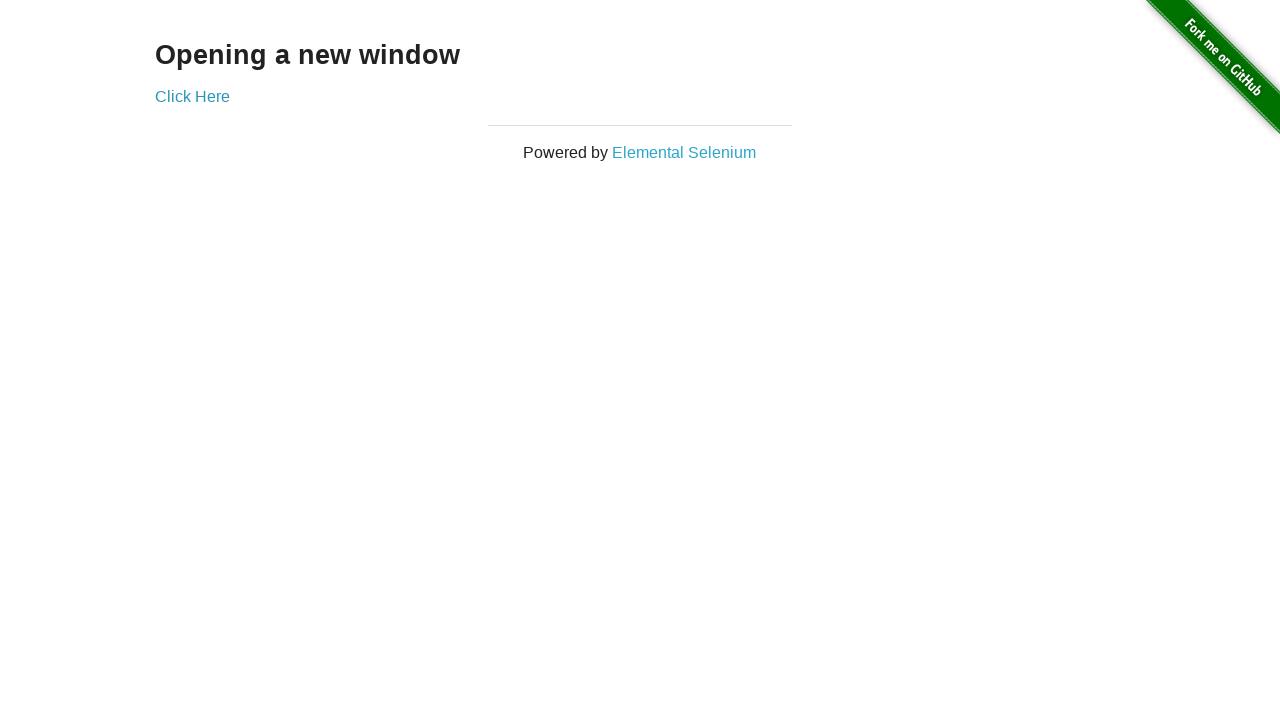

New window popup captured
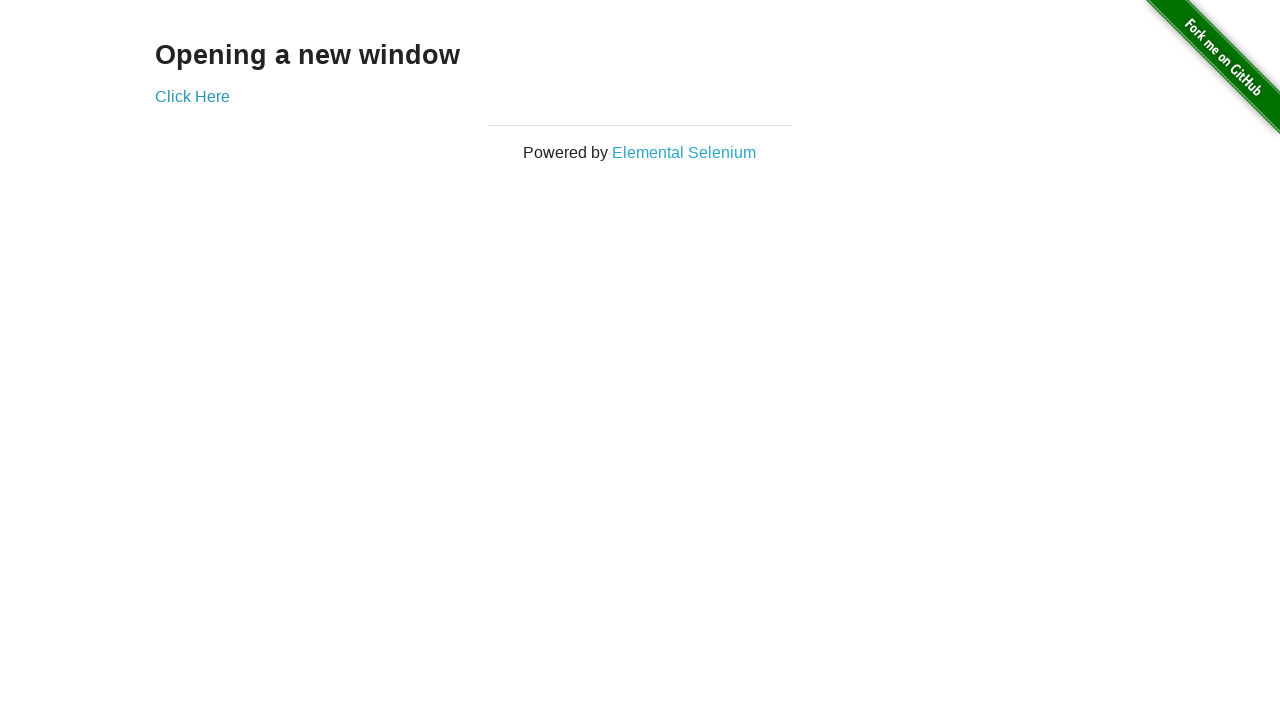

New window page loaded completely
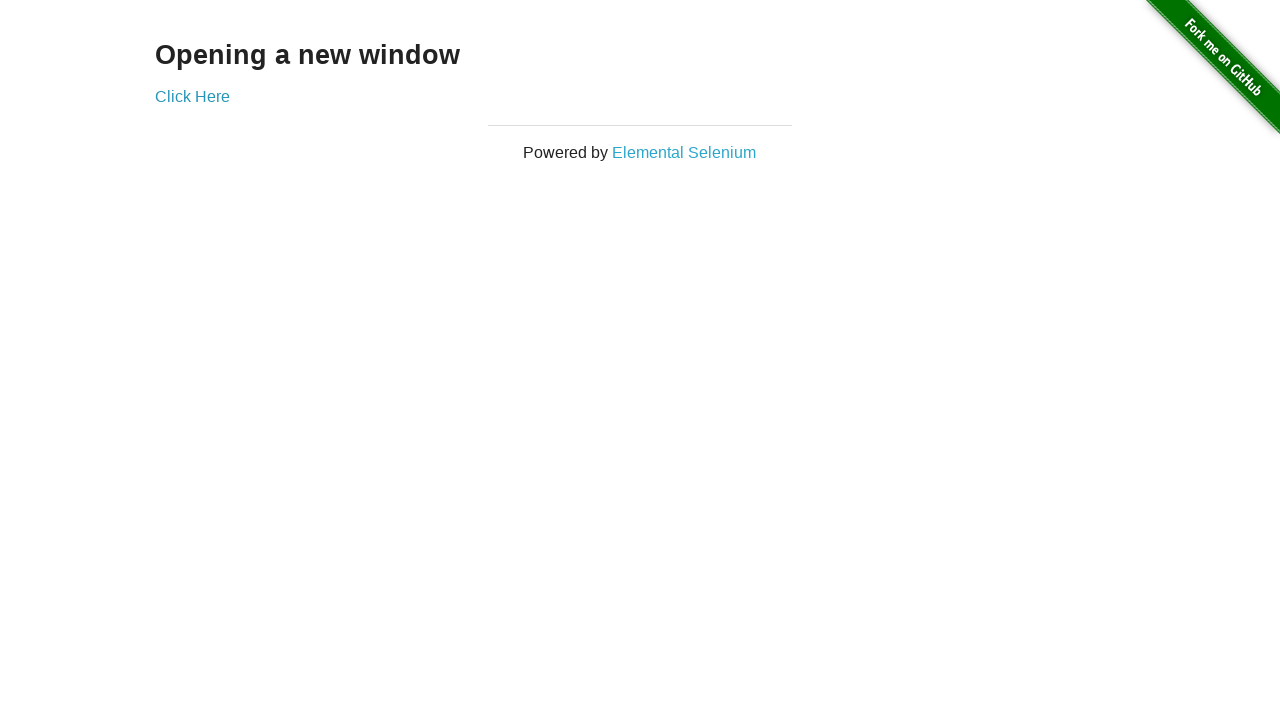

Verified second page title contains 'New Window'
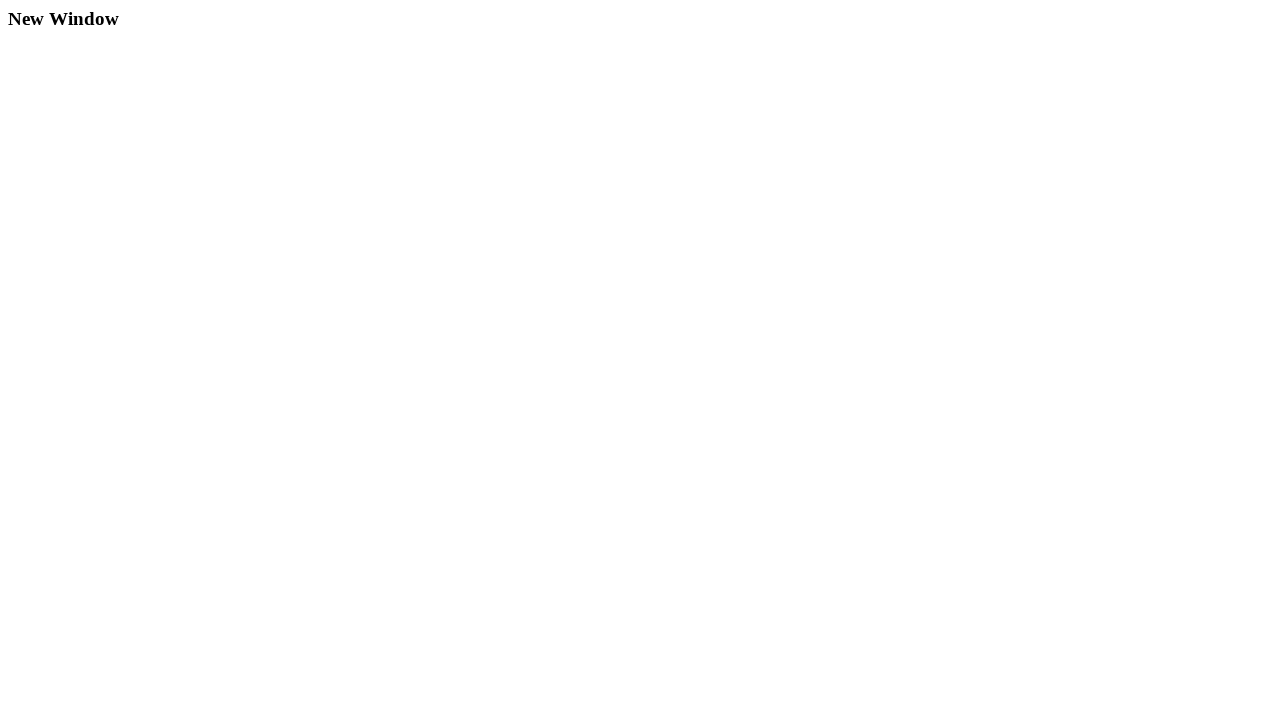

Switched back to first page
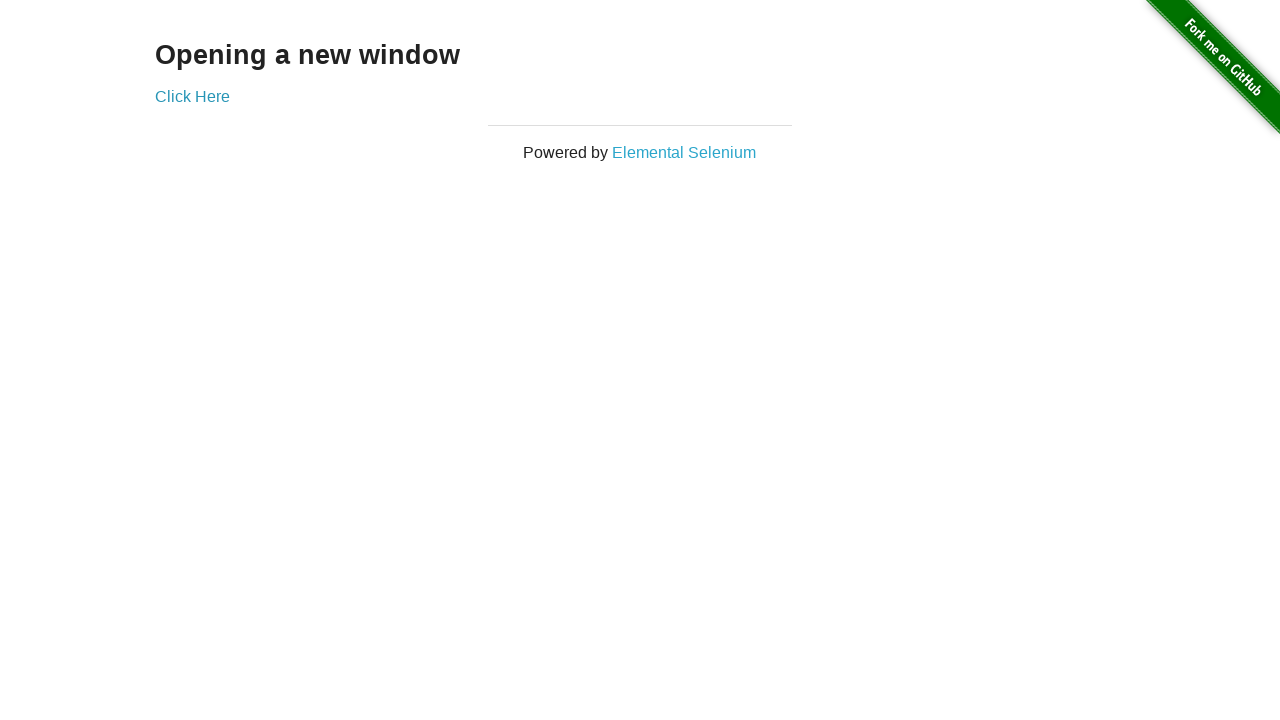

Verified first page is active by checking title
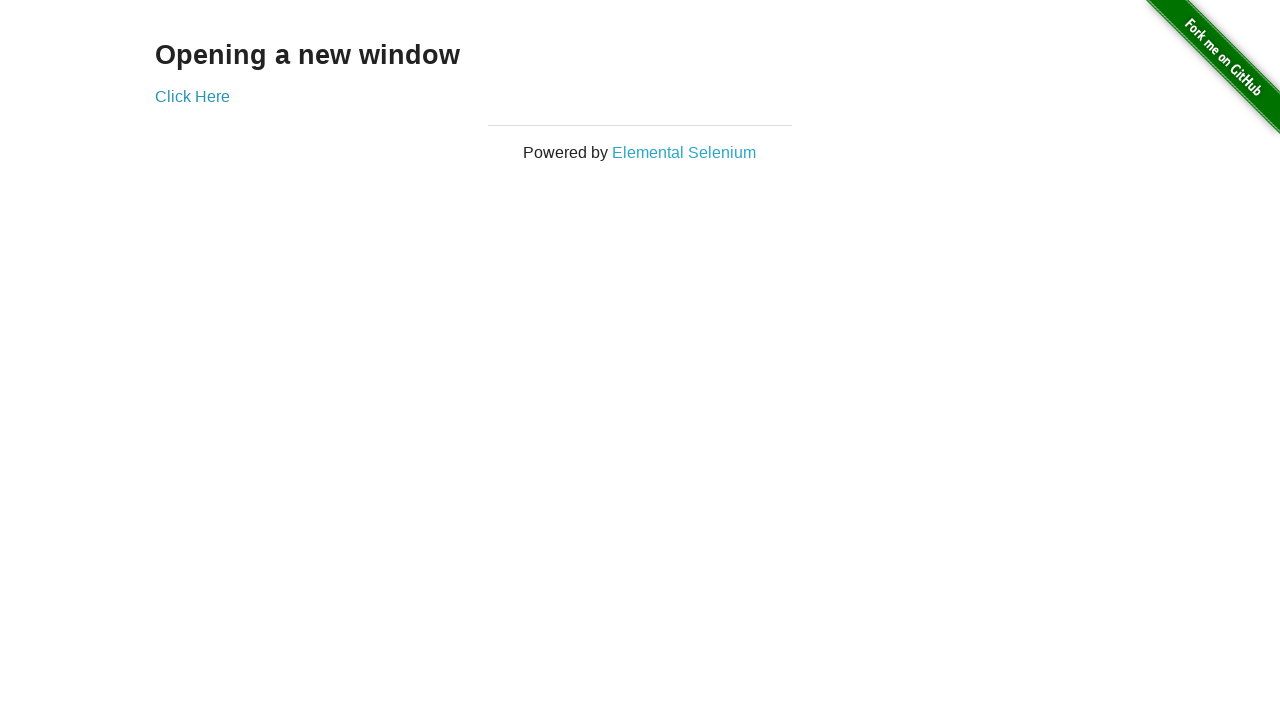

Switched to second page
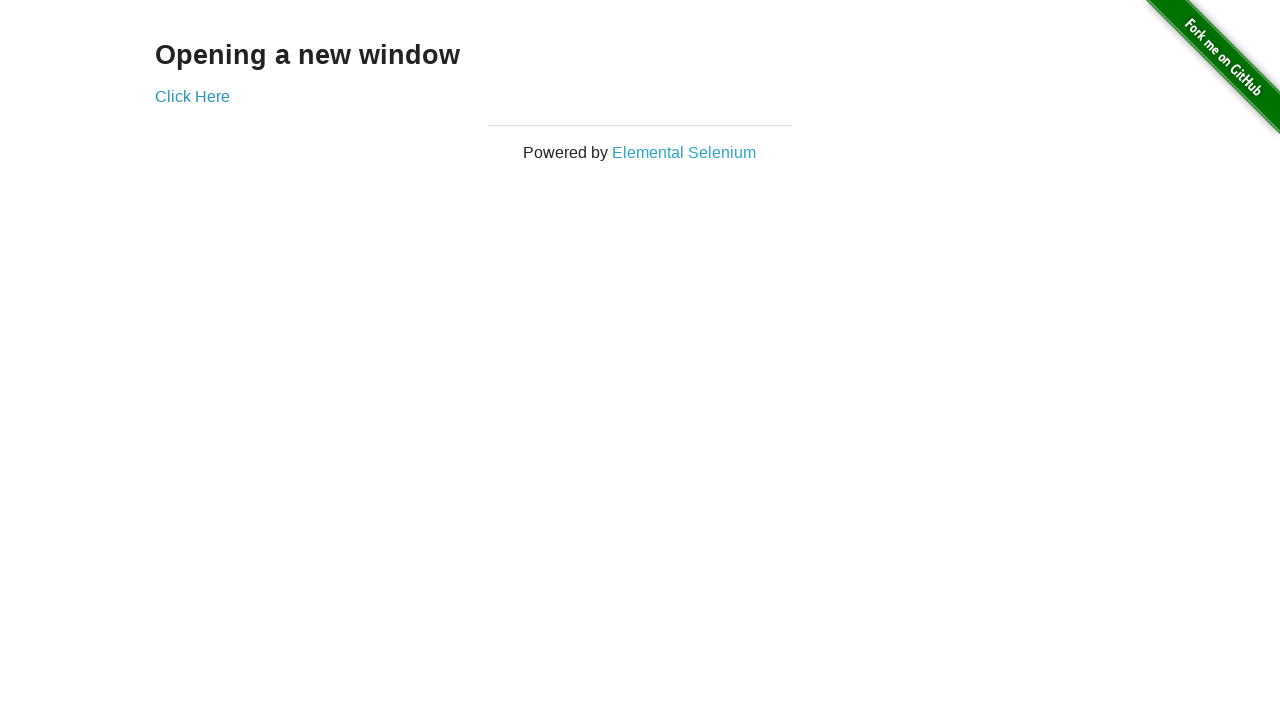

Switched back to first page again
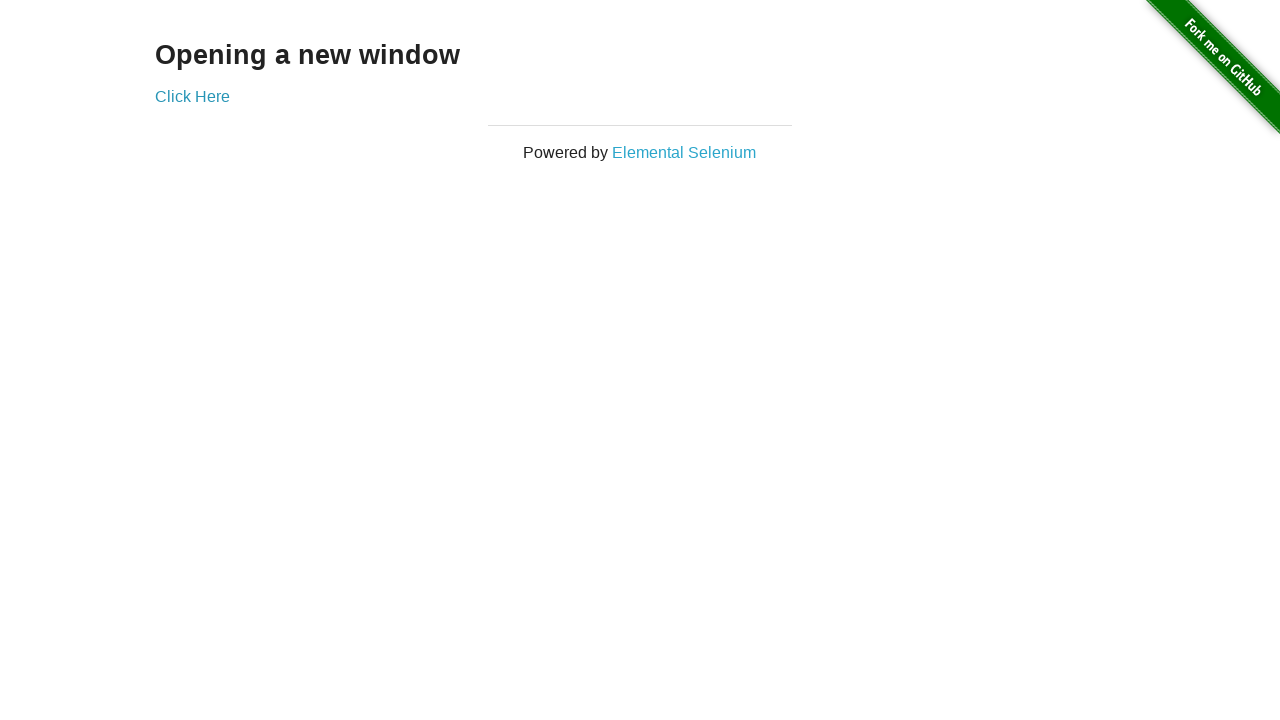

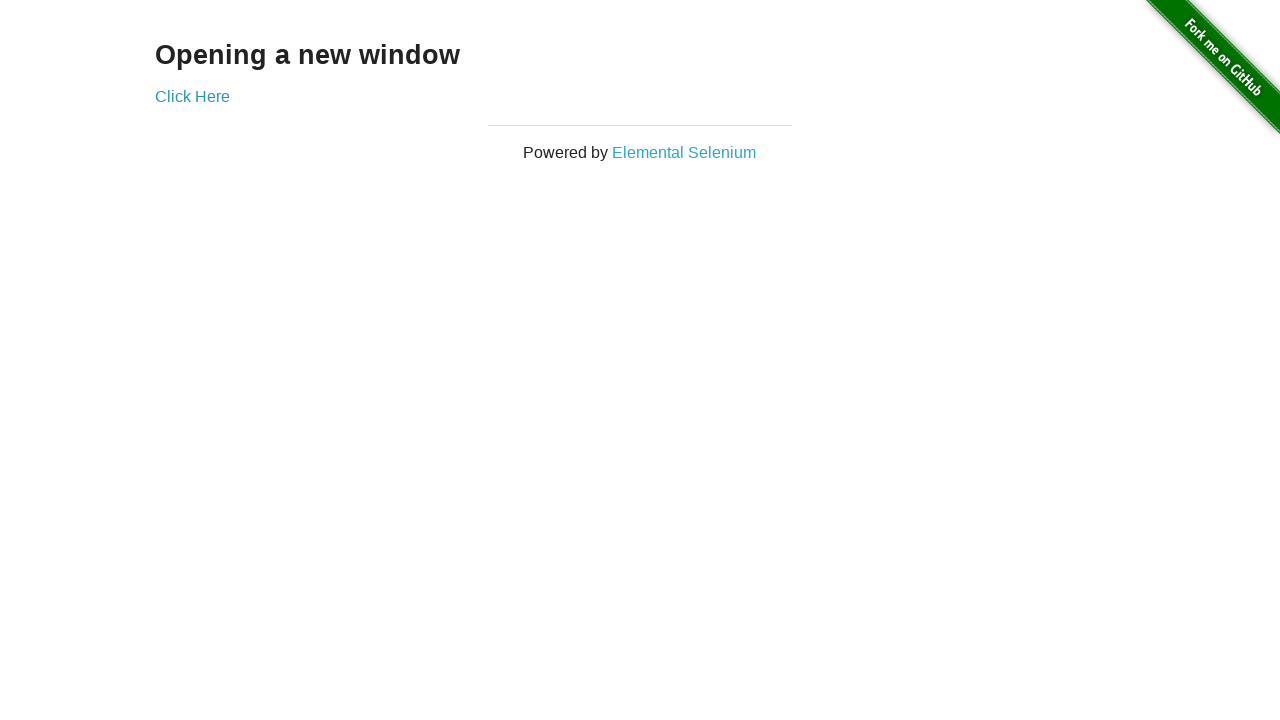